Tests a verification button click workflow by clicking a verify button and asserting that a success message appears

Starting URL: http://suninjuly.github.io/wait1.html

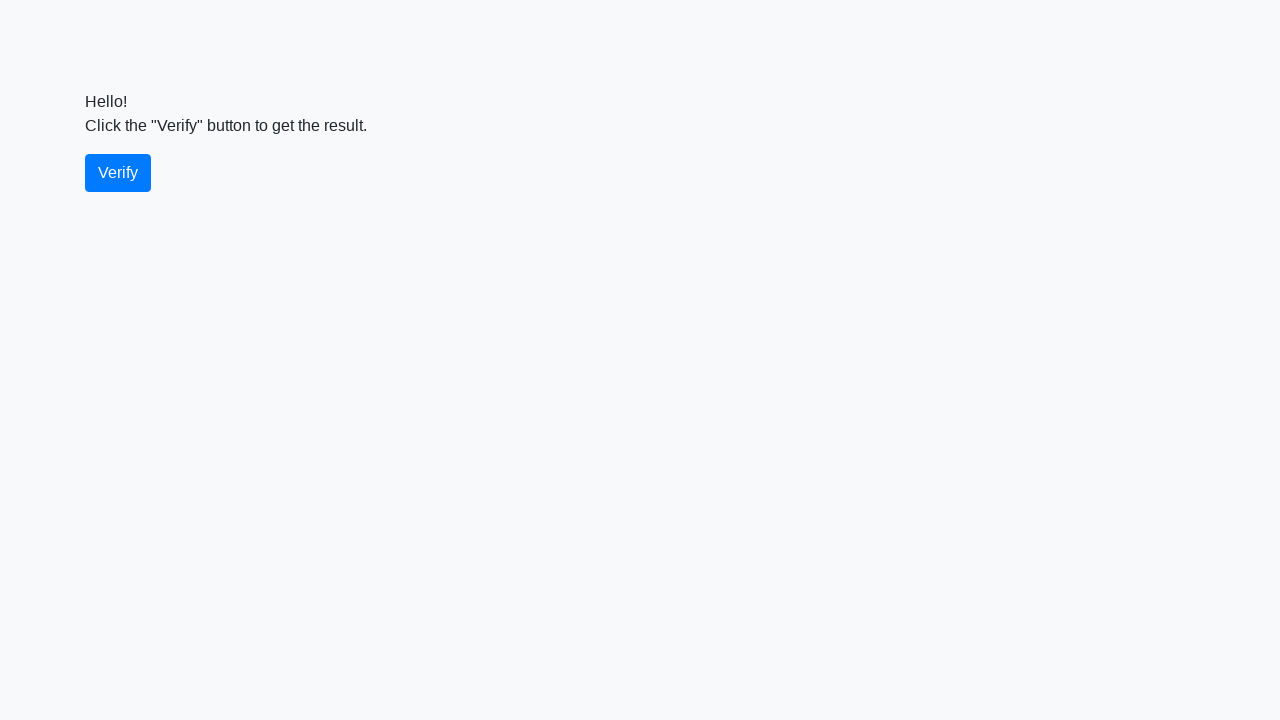

Clicked the verify button at (118, 173) on #verify
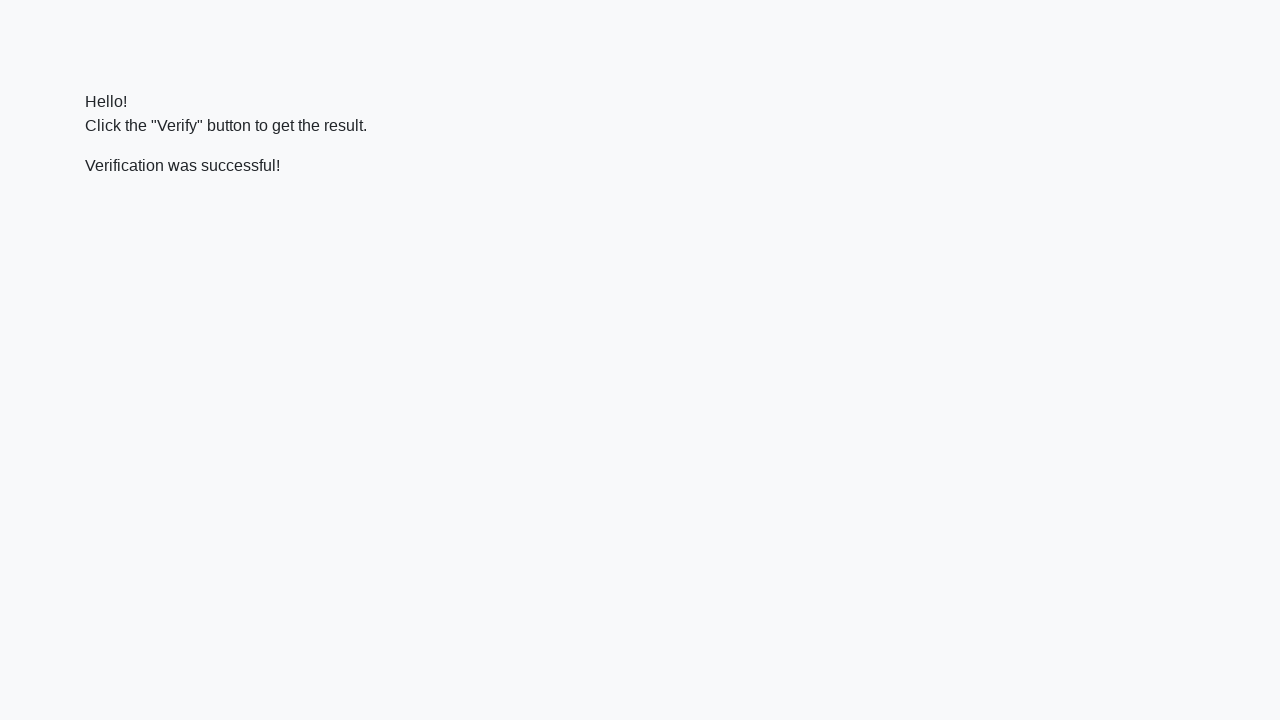

Located the verify message element
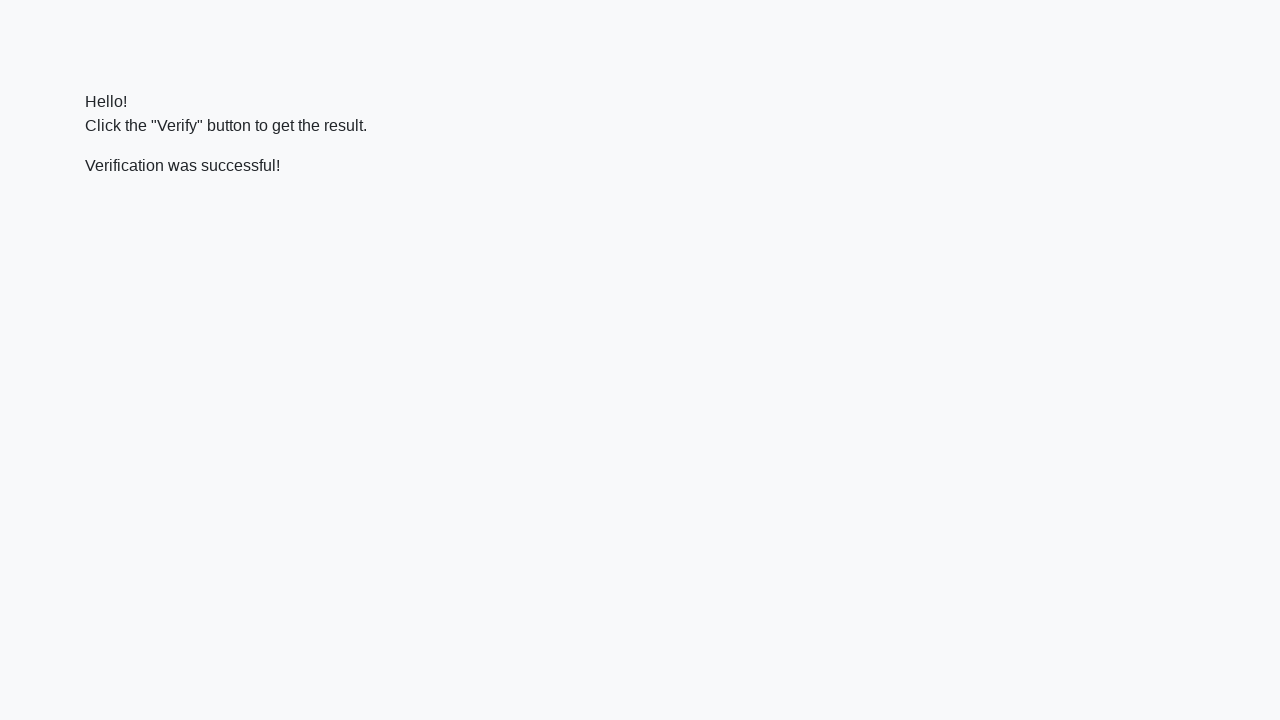

Waited for the success message to appear
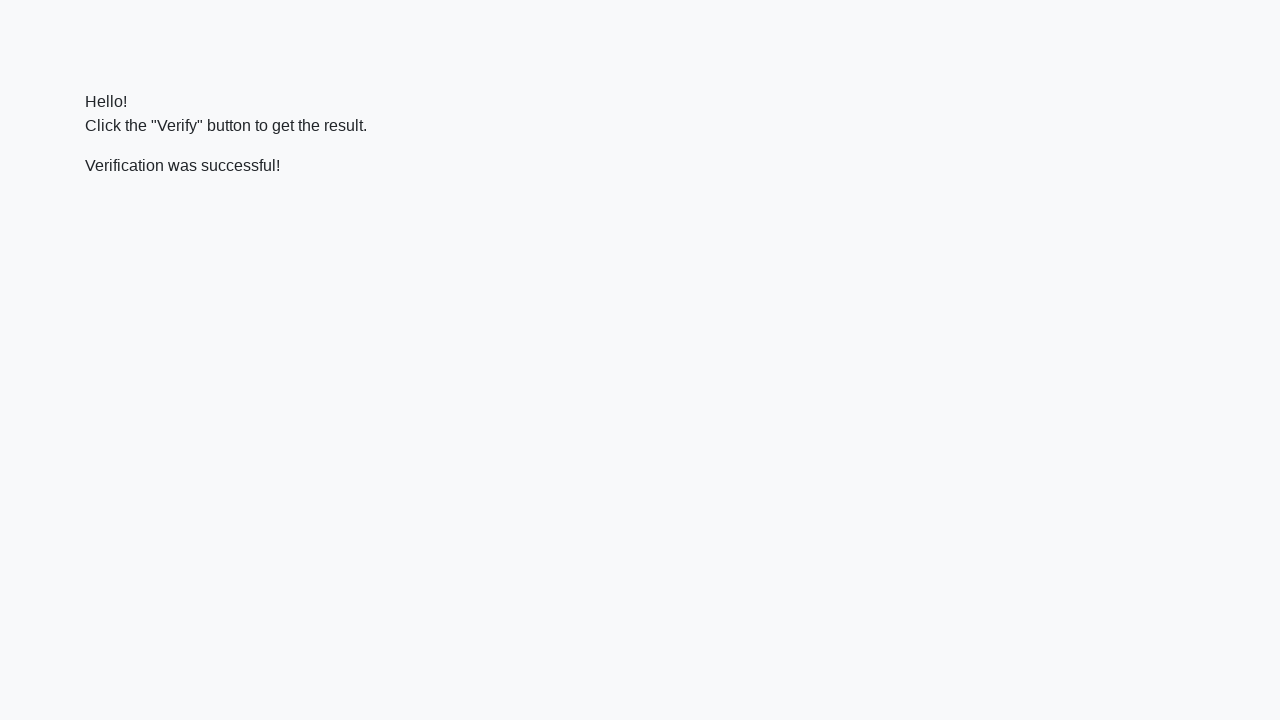

Verified that the success message contains 'successful'
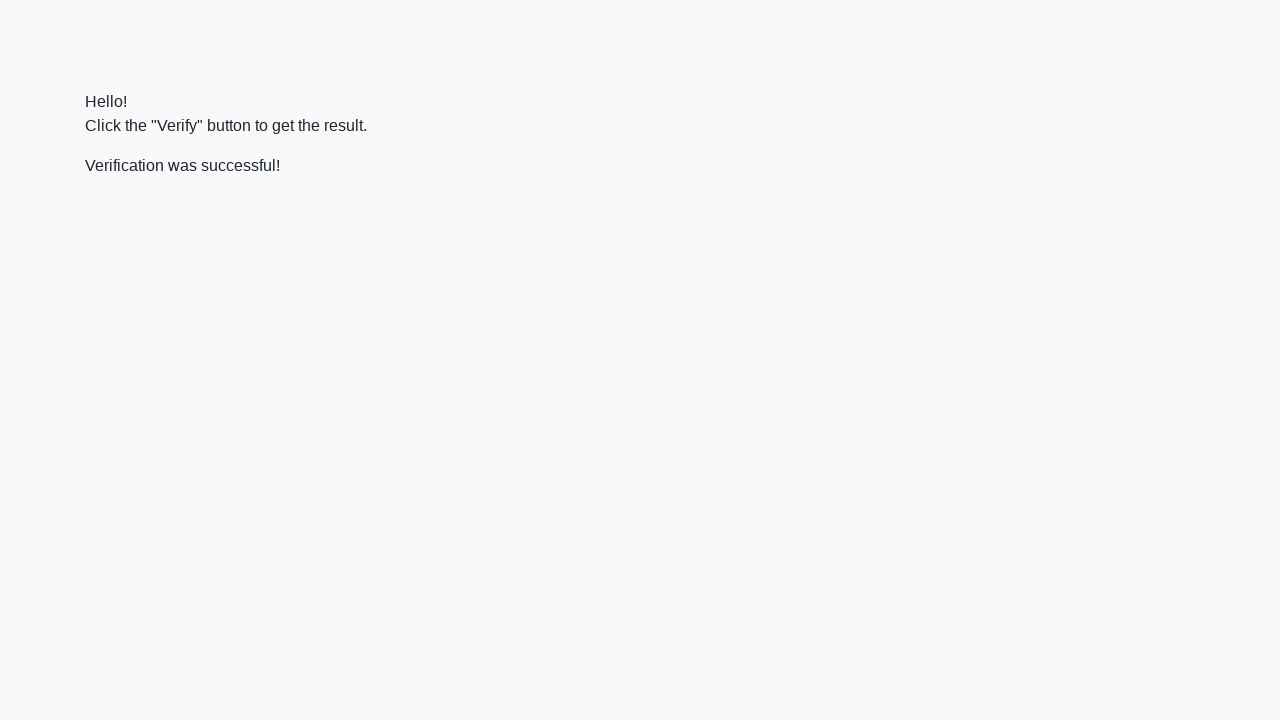

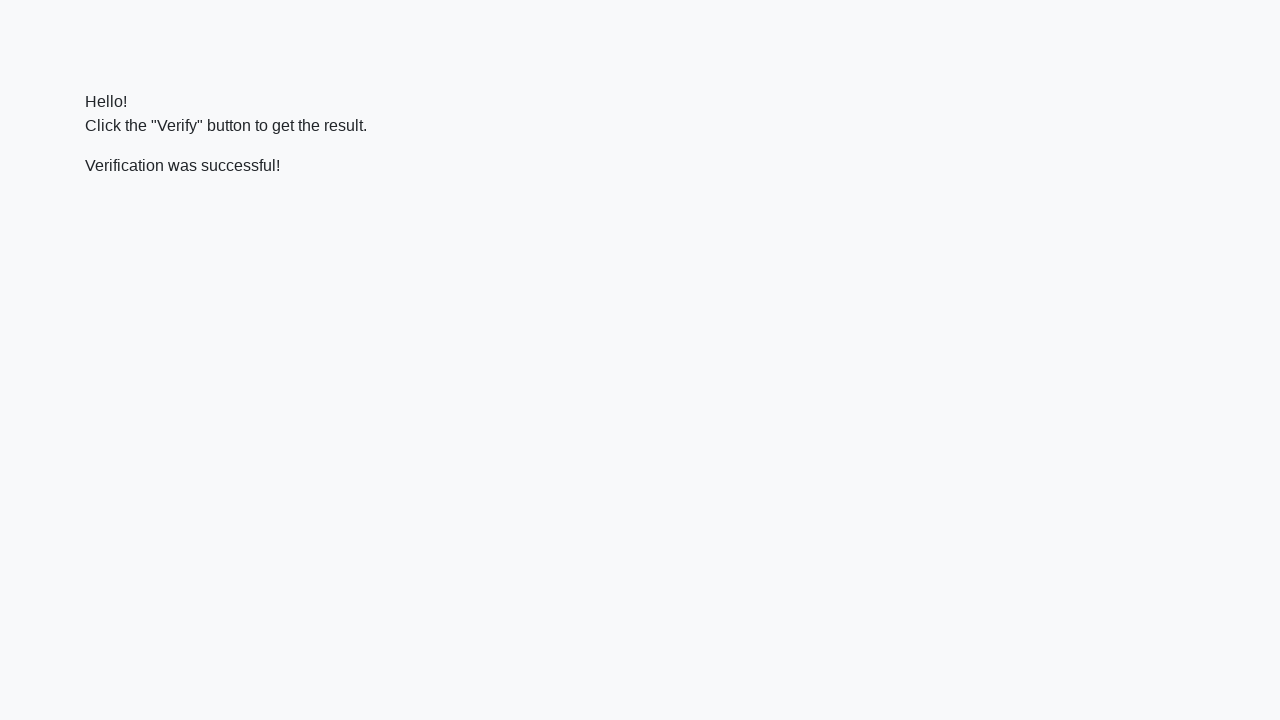